Tests an e-commerce checkout flow by adding multiple vegetables to cart with quantity increments, applying a promo code, and completing the purchase with country selection

Starting URL: https://rahulshettyacademy.com/seleniumPractise/#/

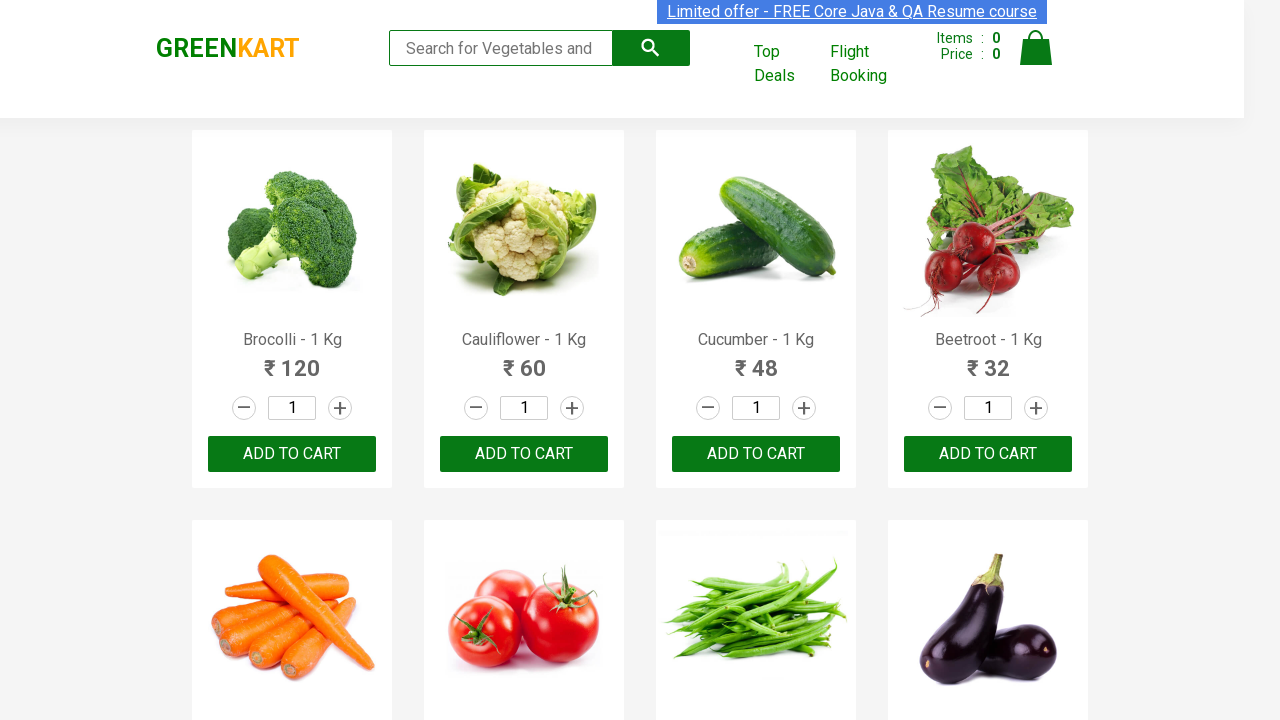

Retrieved all product elements from the page
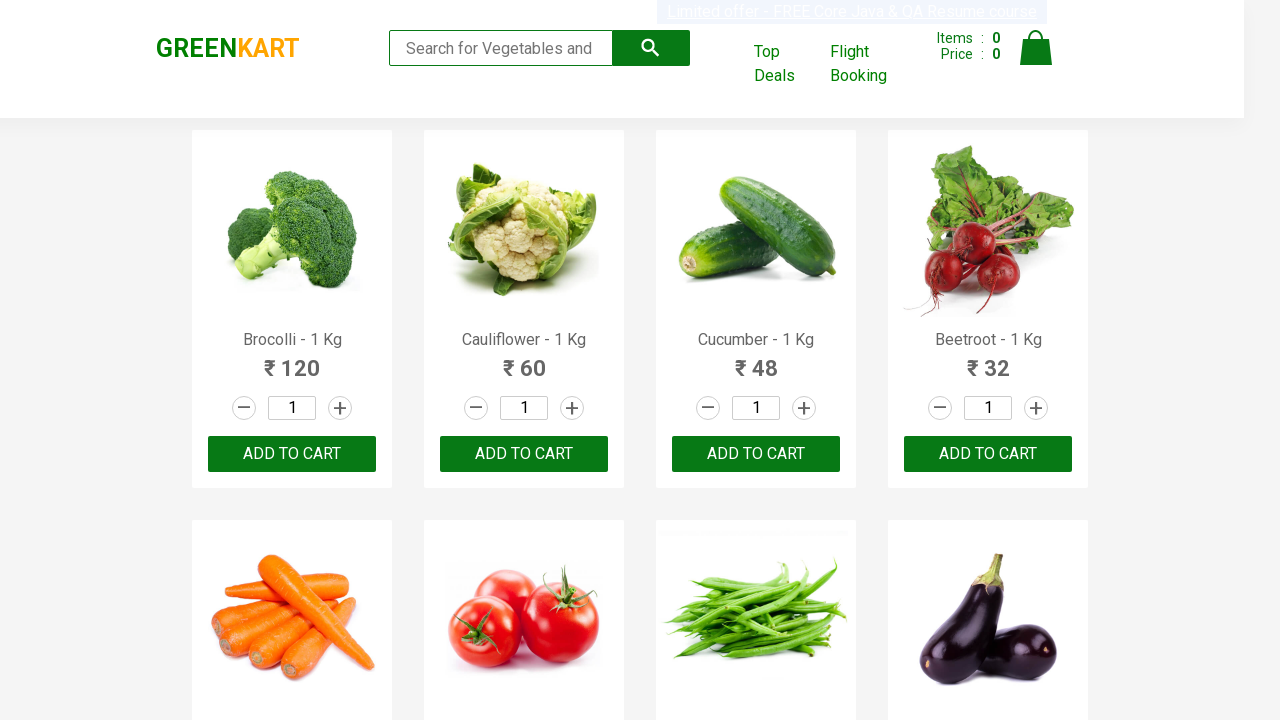

Incremented quantity for Cucumber
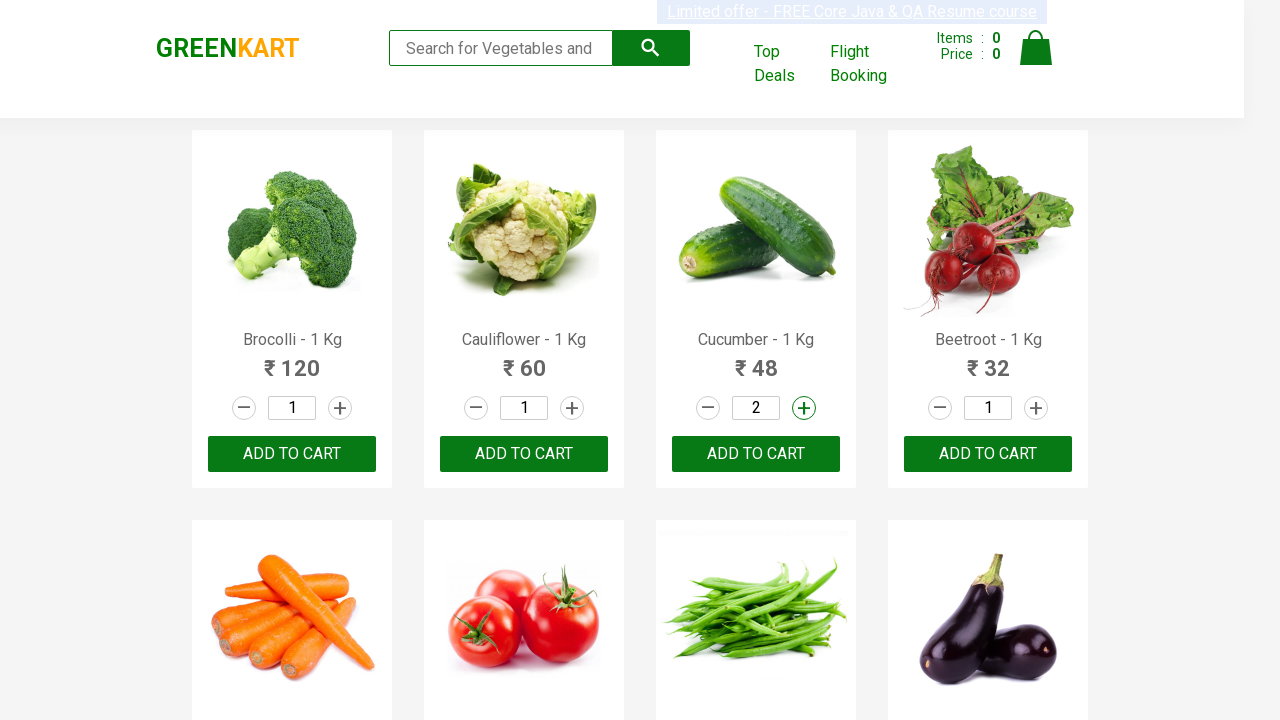

Incremented quantity for Cucumber
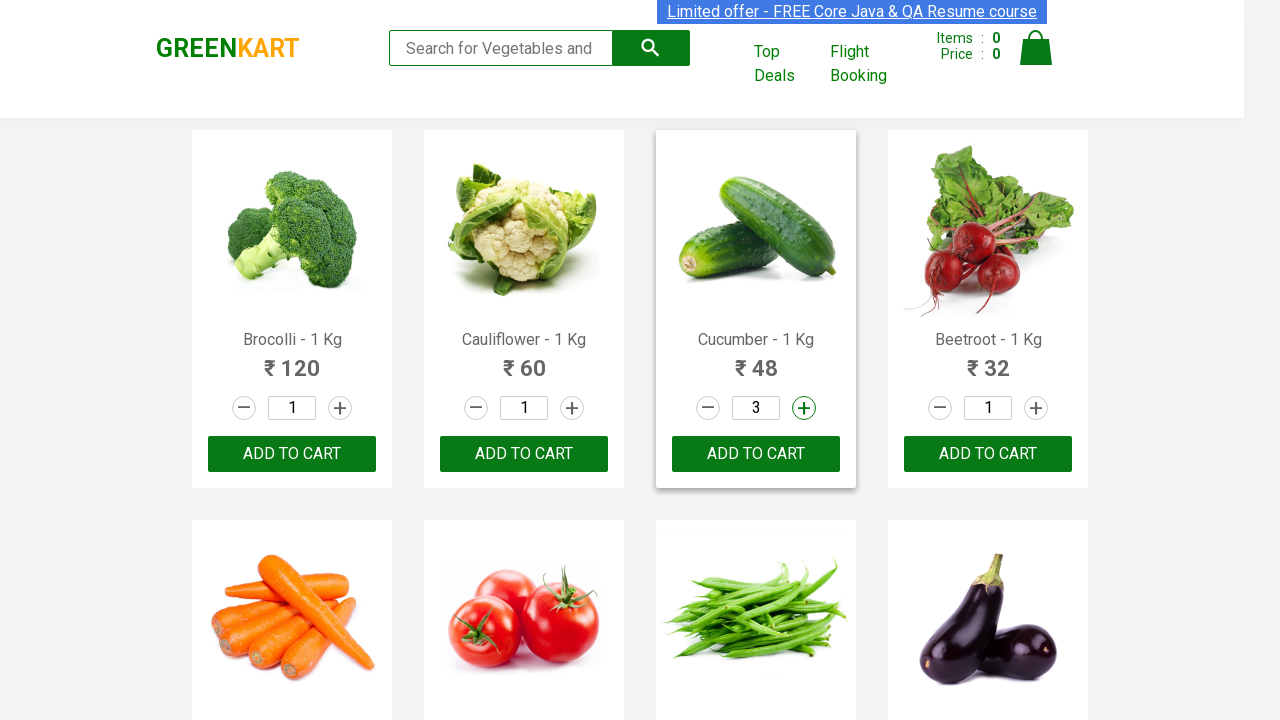

Incremented quantity for Cucumber
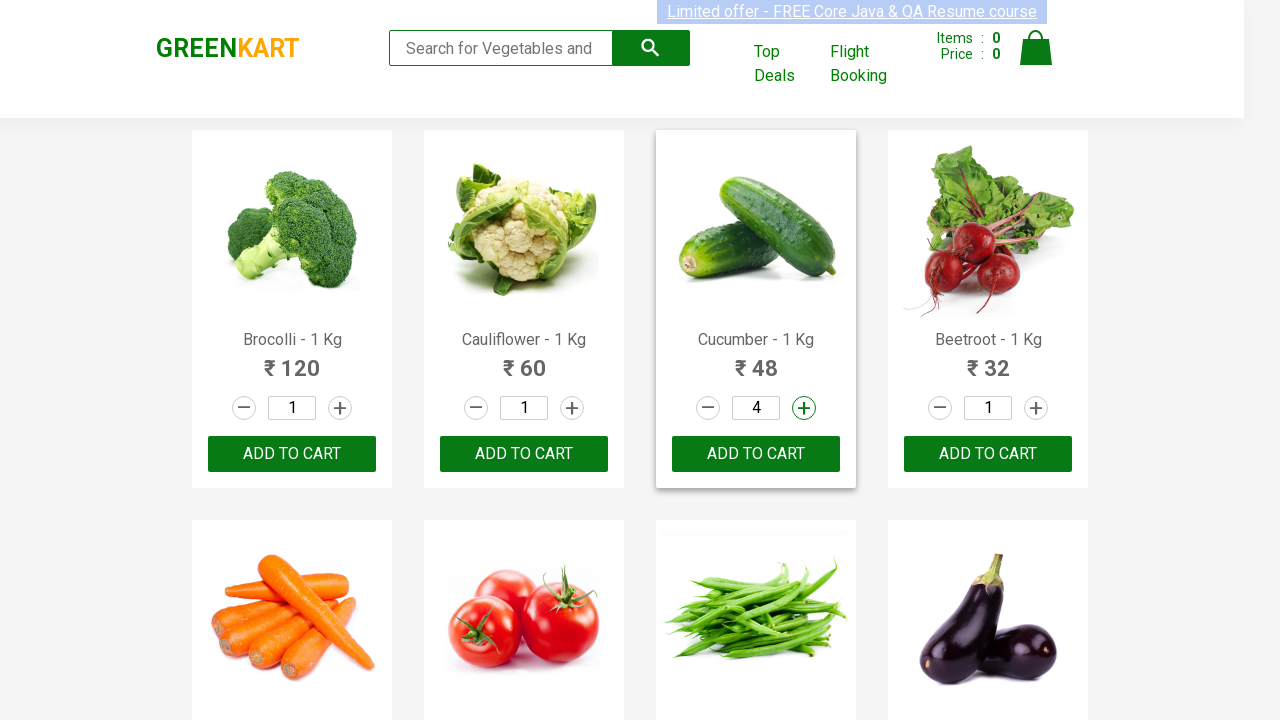

Added Cucumber to cart
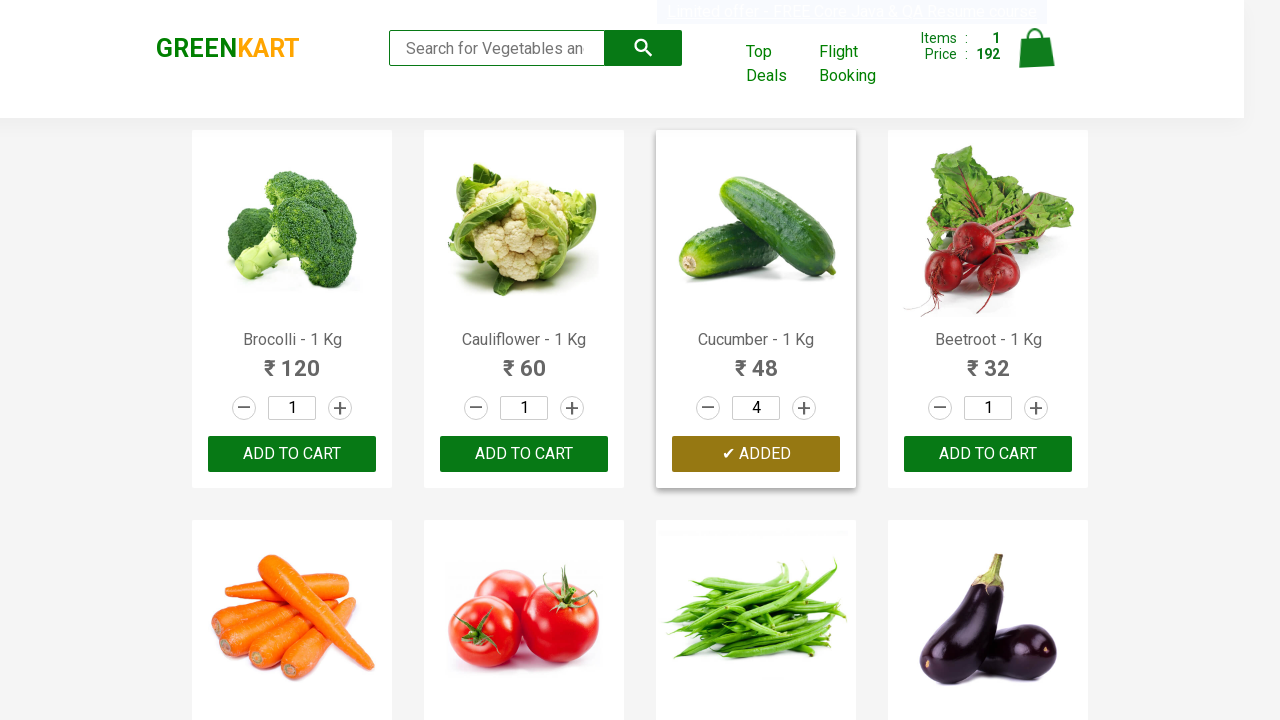

Incremented quantity for Beans
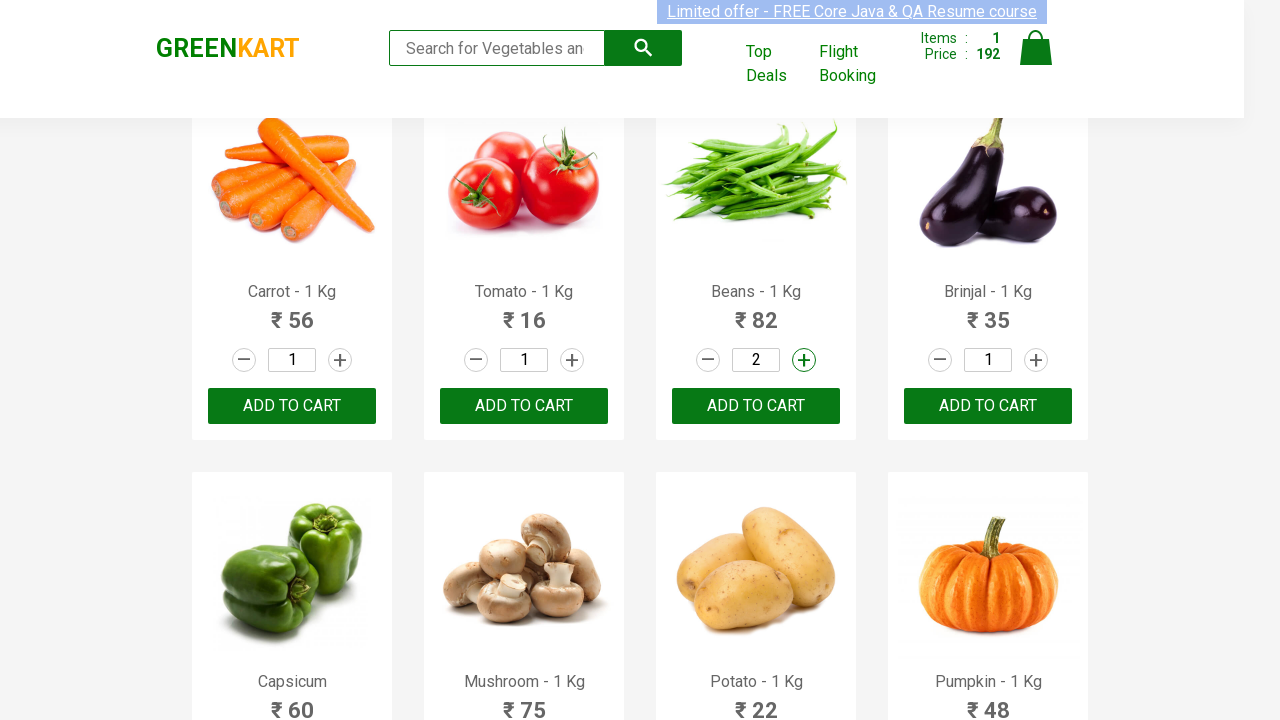

Incremented quantity for Beans
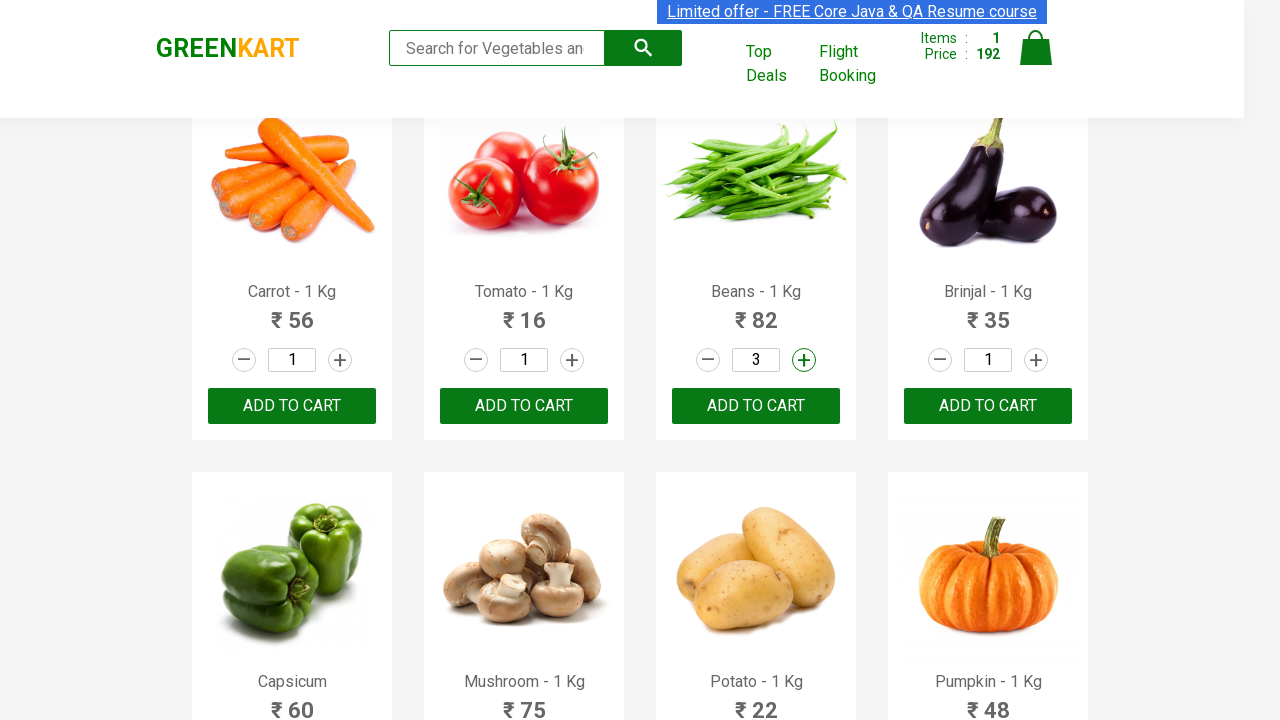

Incremented quantity for Beans
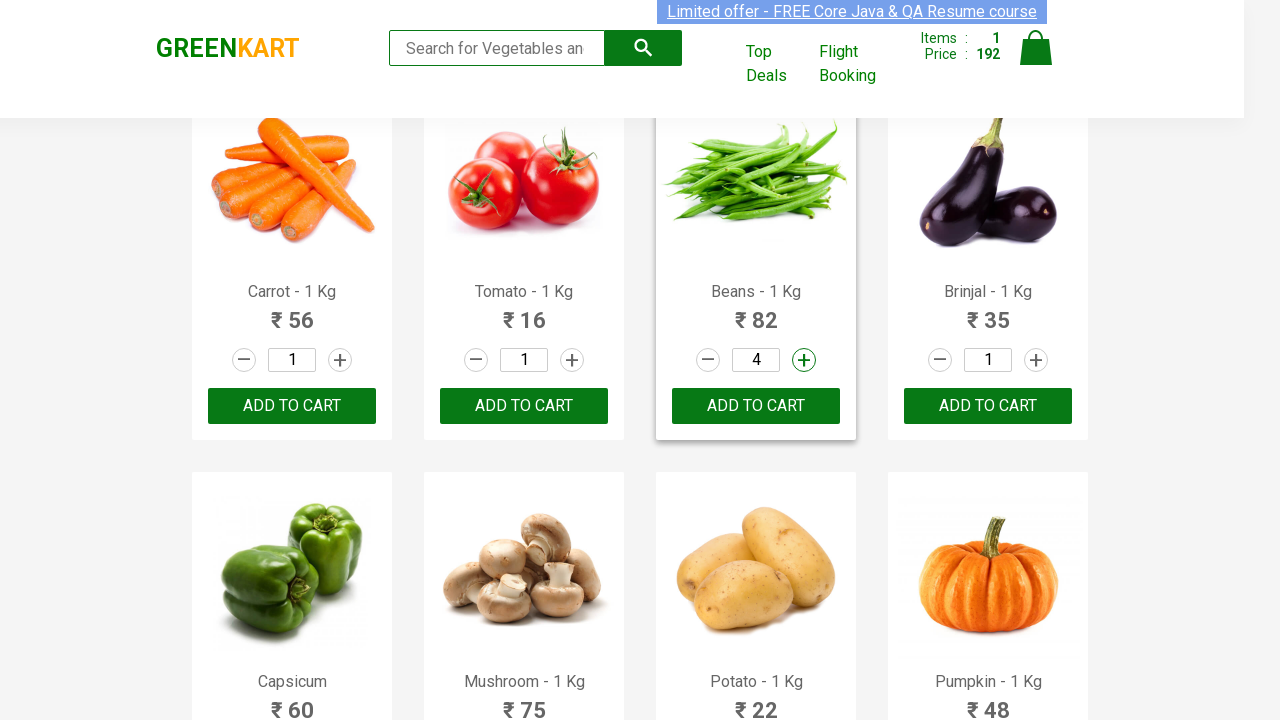

Added Beans to cart
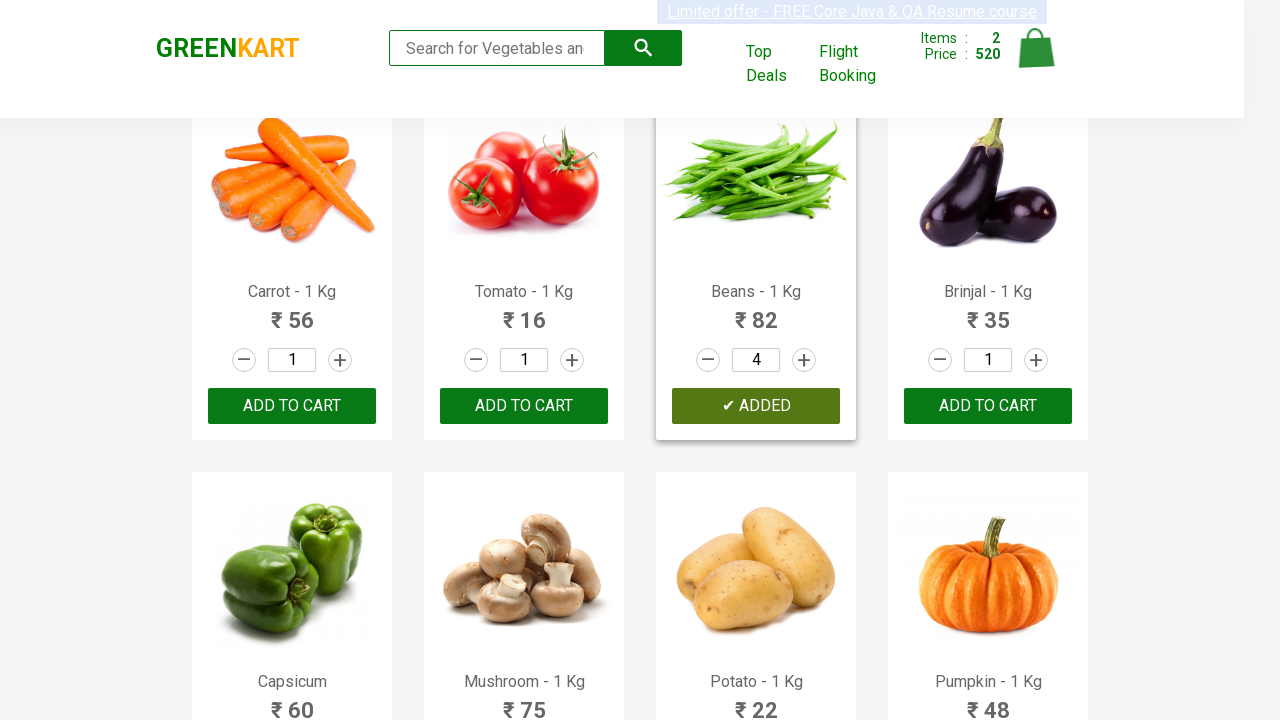

Incremented quantity for Brinjal
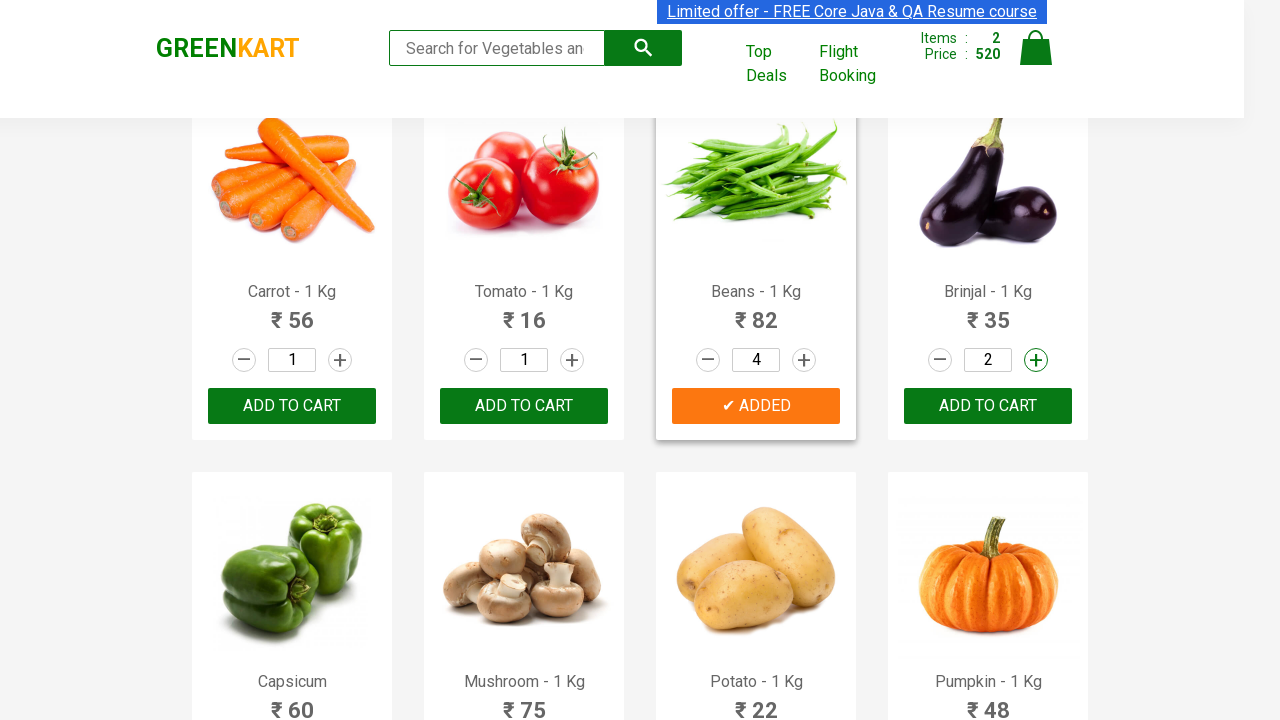

Incremented quantity for Brinjal
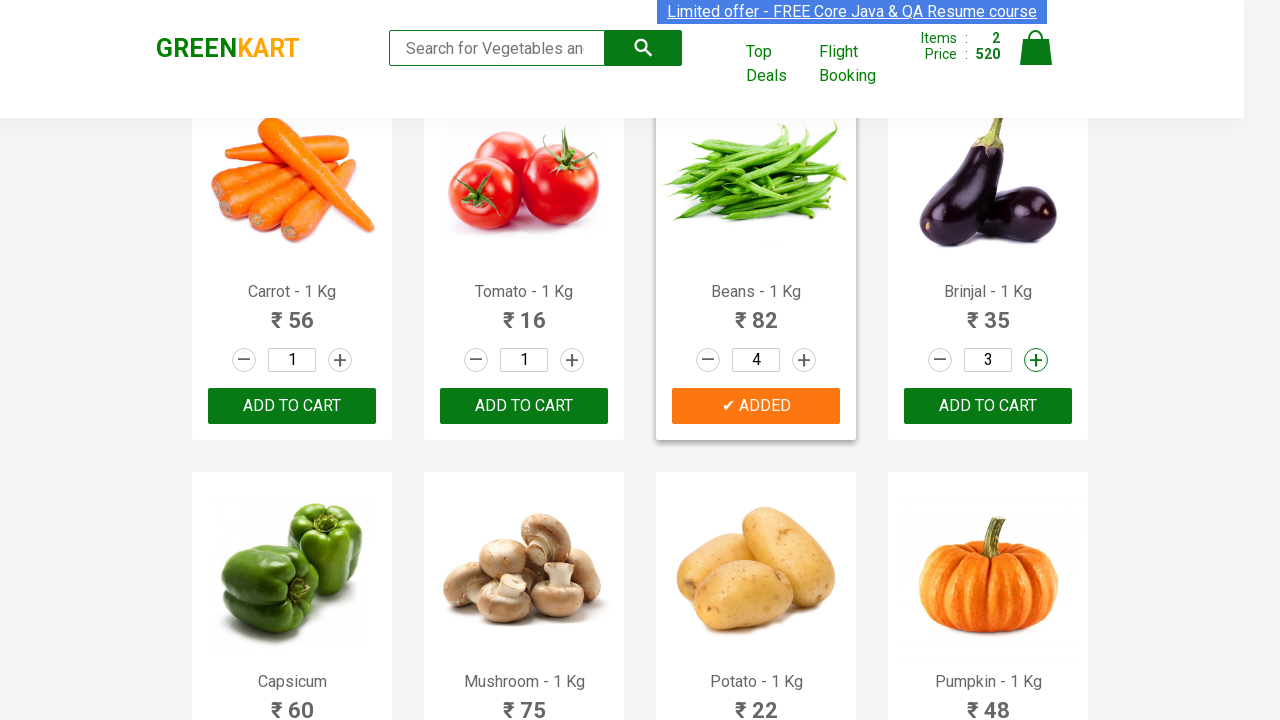

Incremented quantity for Brinjal
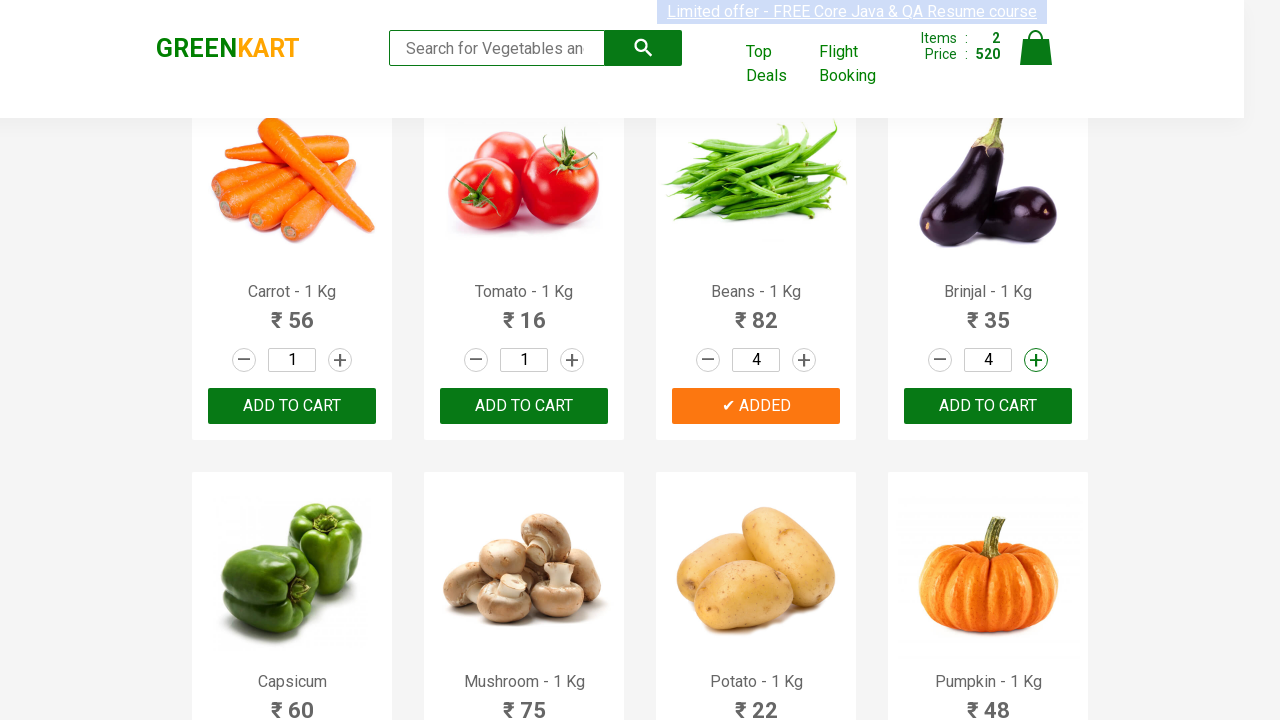

Added Brinjal to cart
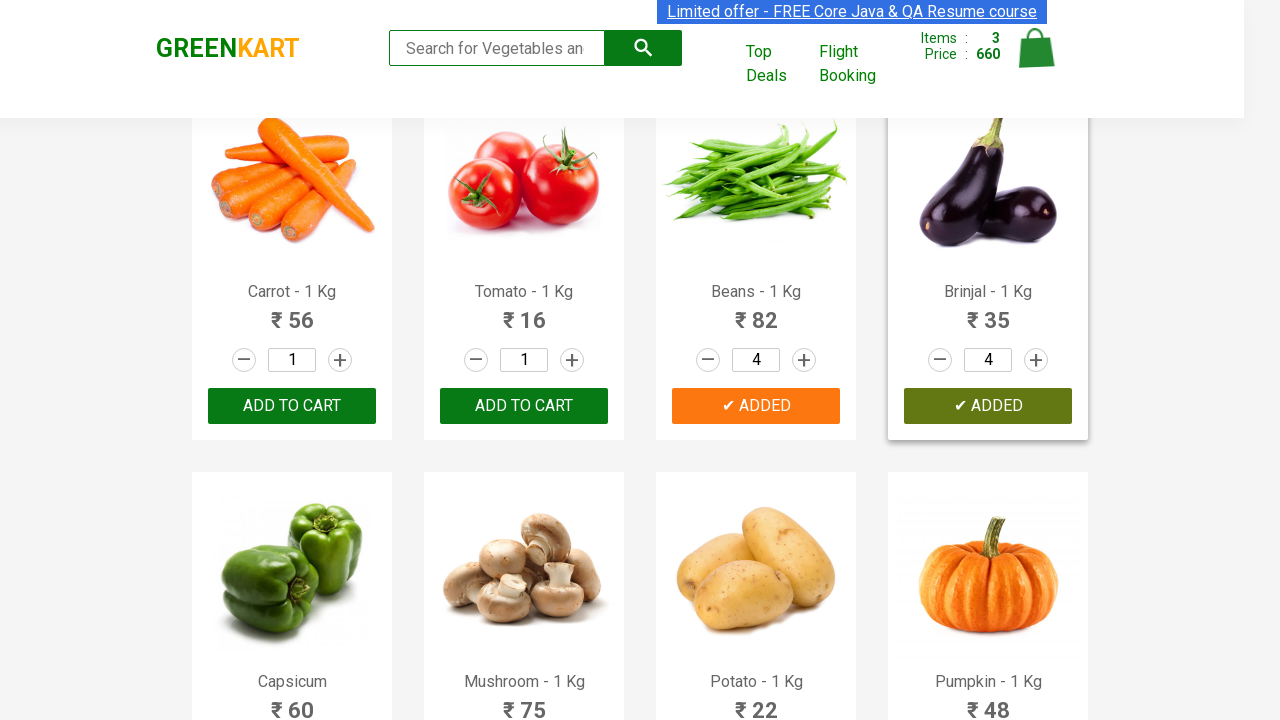

Clicked cart icon to view cart at (1036, 59) on .cart-icon
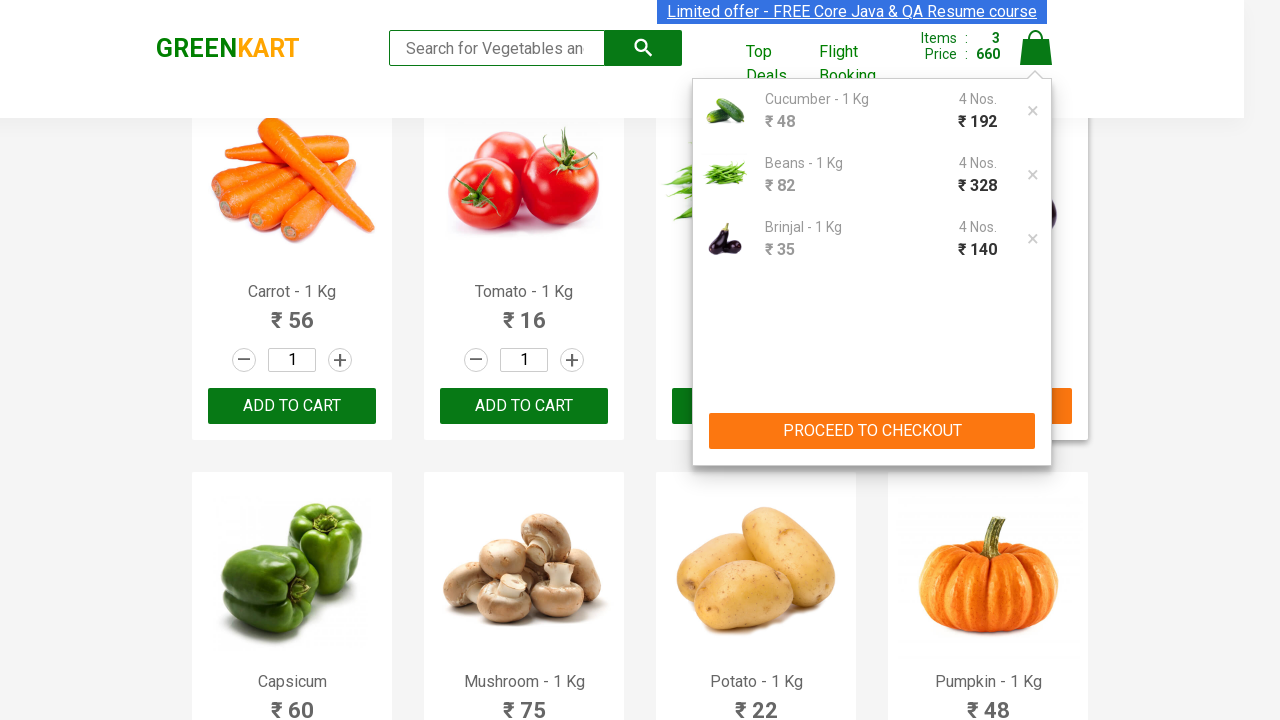

Clicked proceed to checkout button at (872, 431) on xpath=//div[@class='action-block']/button[@class=' '][1]
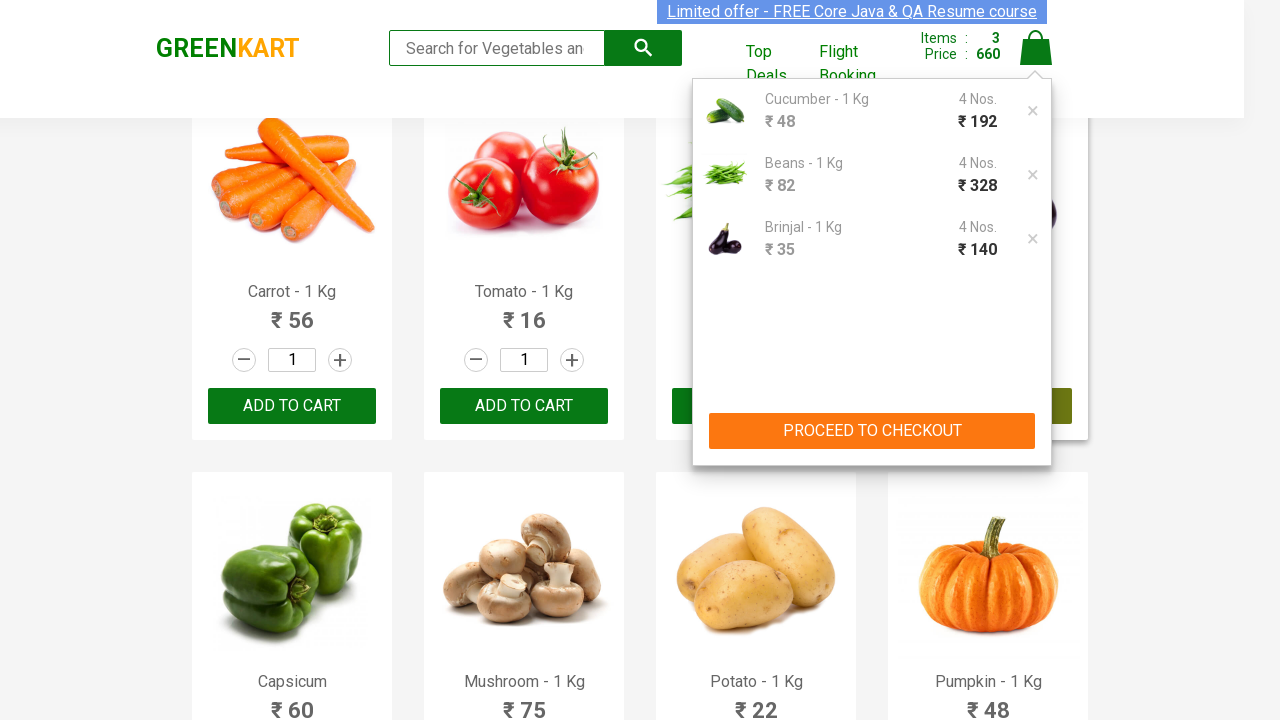

Promo code button became visible
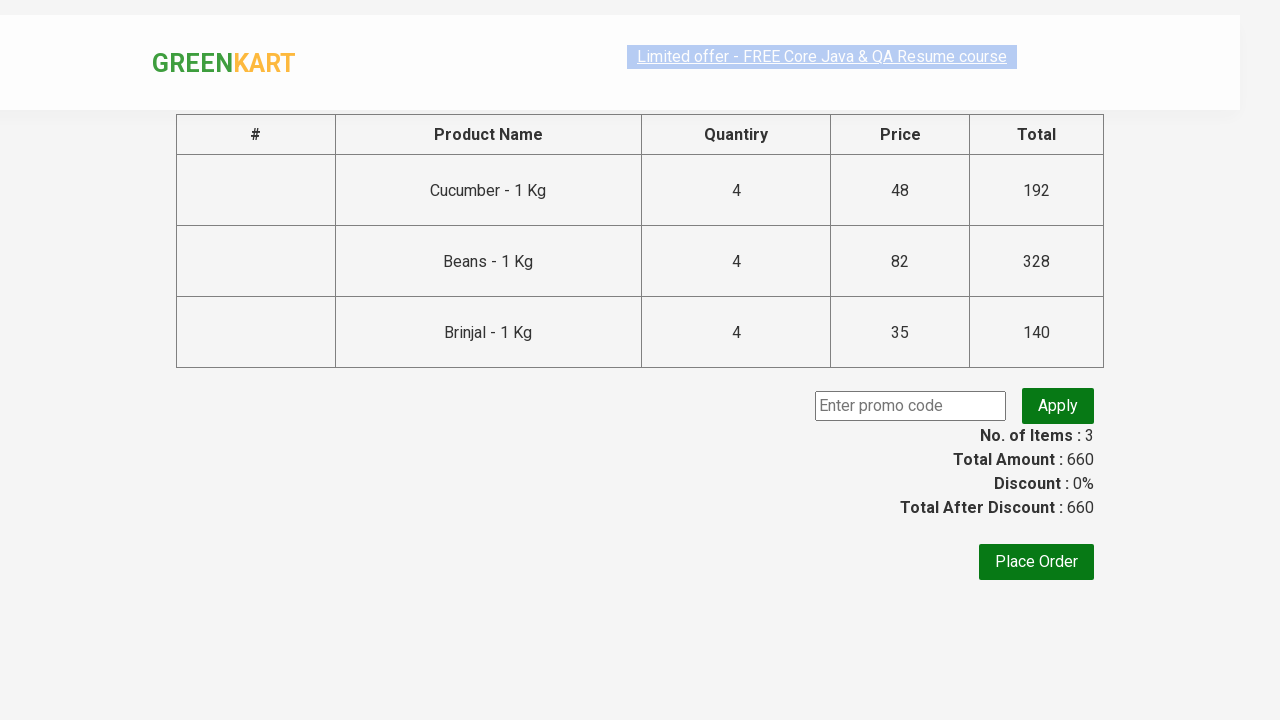

Entered promo code 'rahulshettyacademy' on input.promoCode
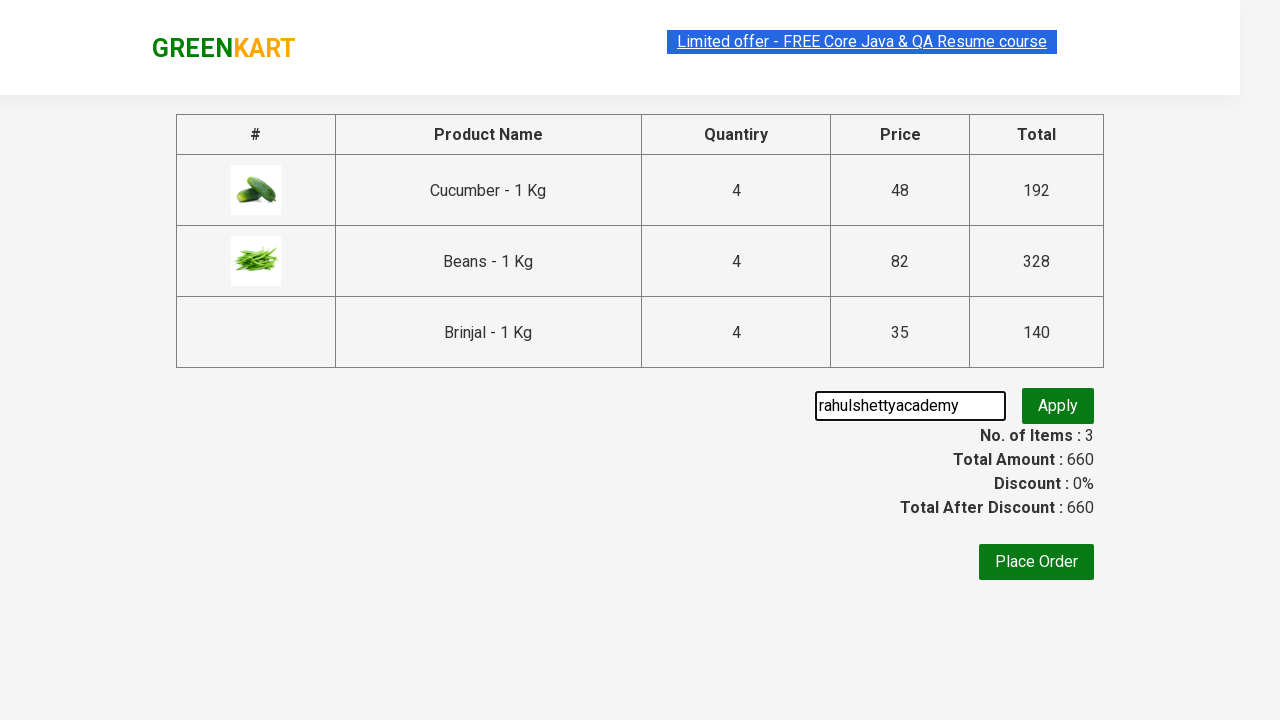

Clicked apply promo code button at (1058, 406) on button.promoBtn
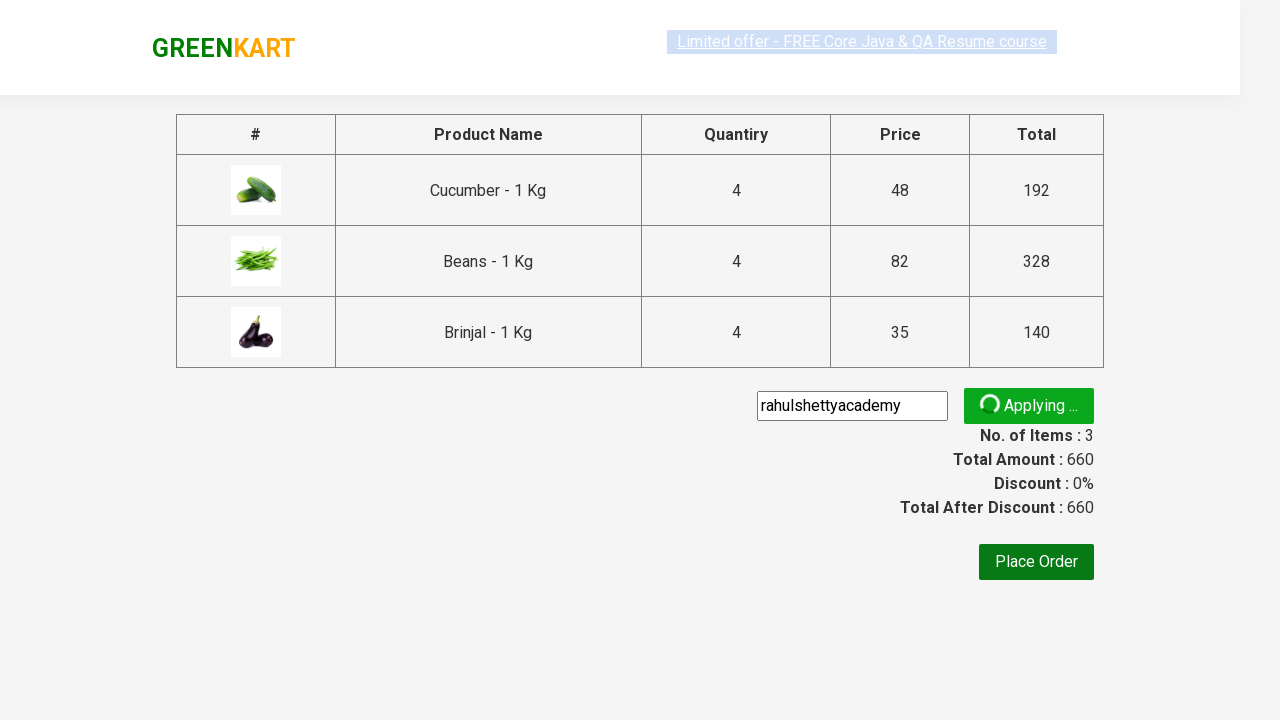

Discount confirmation message appeared
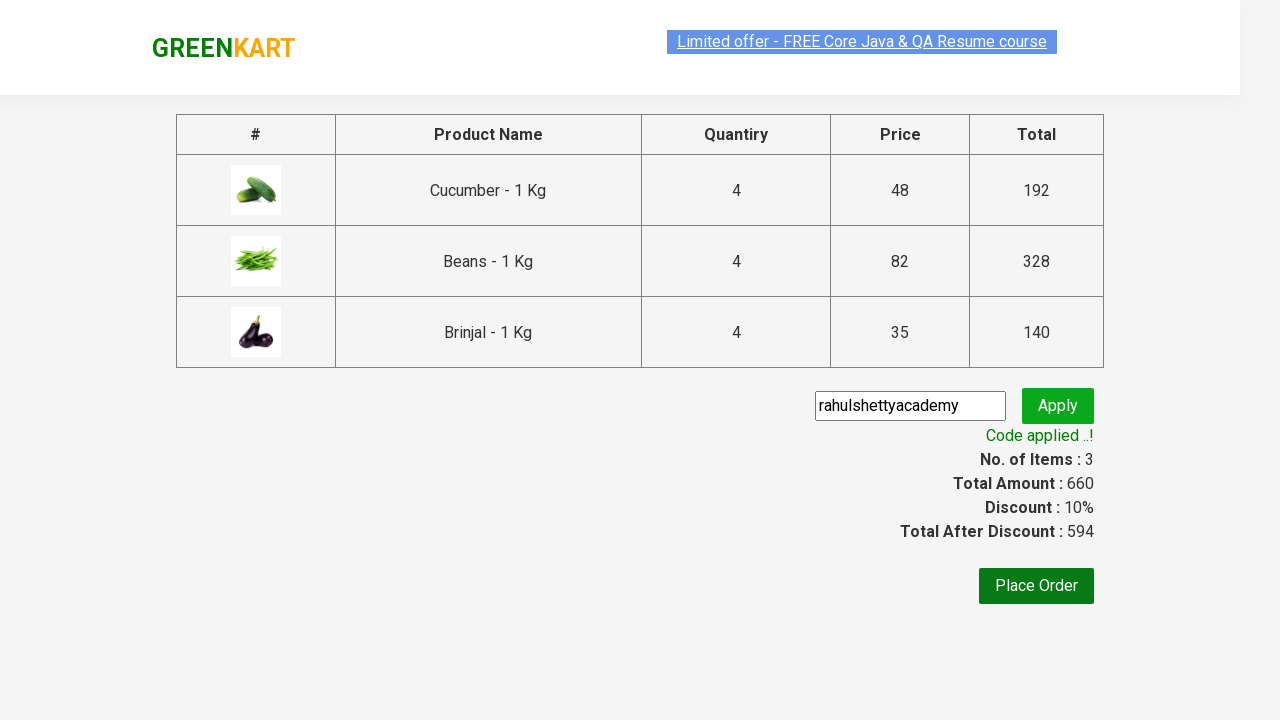

Clicked Place Order button
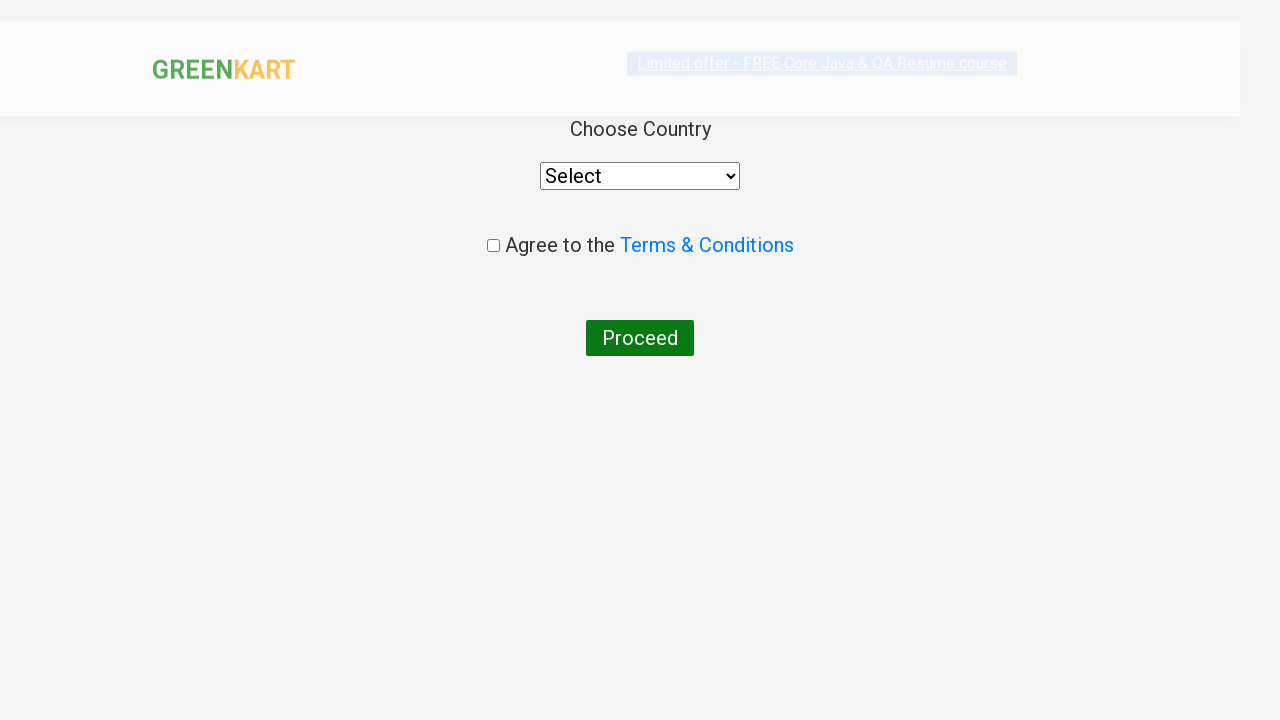

Selected 'British Virgin Islands' from country dropdown on select
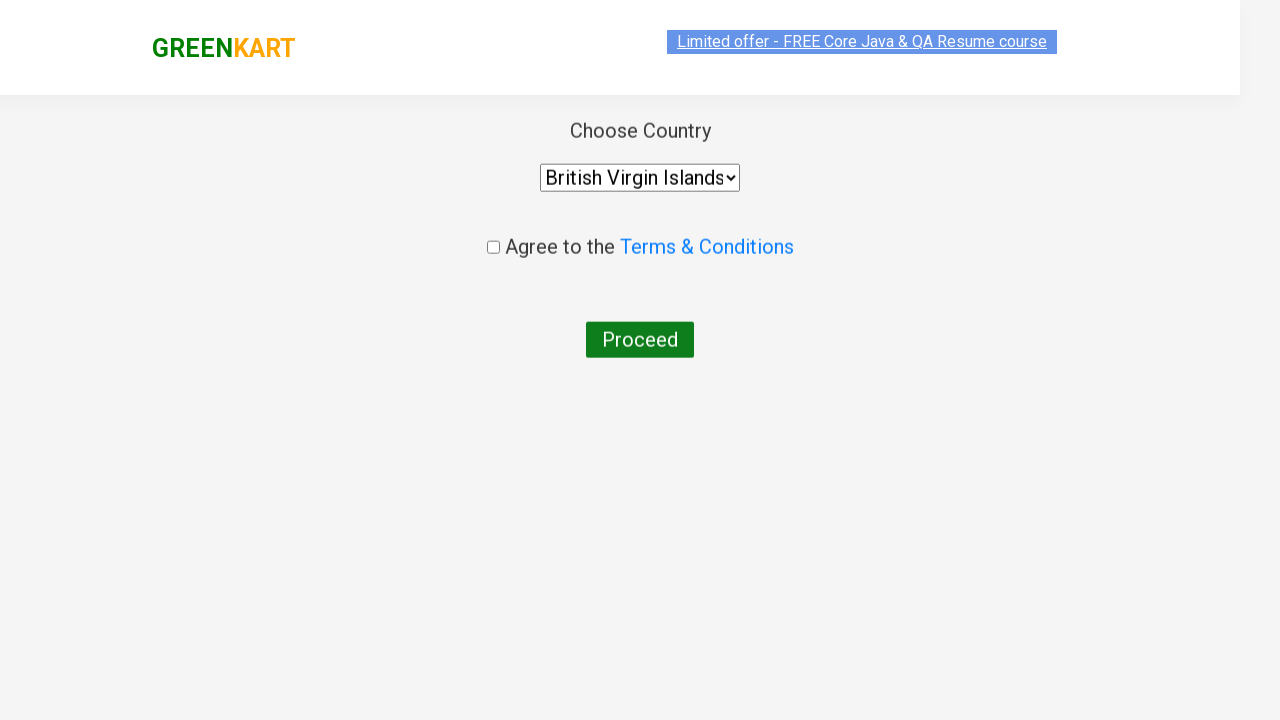

Checked the agreement checkbox at (493, 246) on input[type='checkbox']
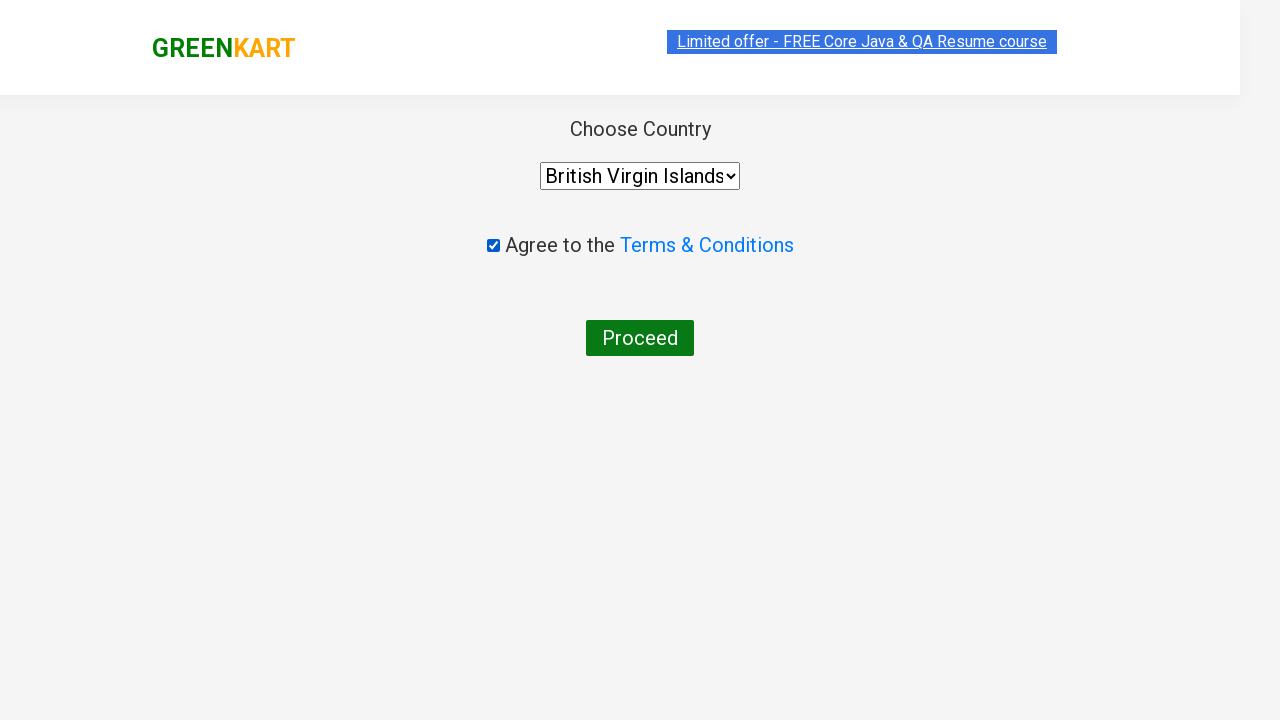

Clicked final proceed button to complete purchase at (640, 338) on button
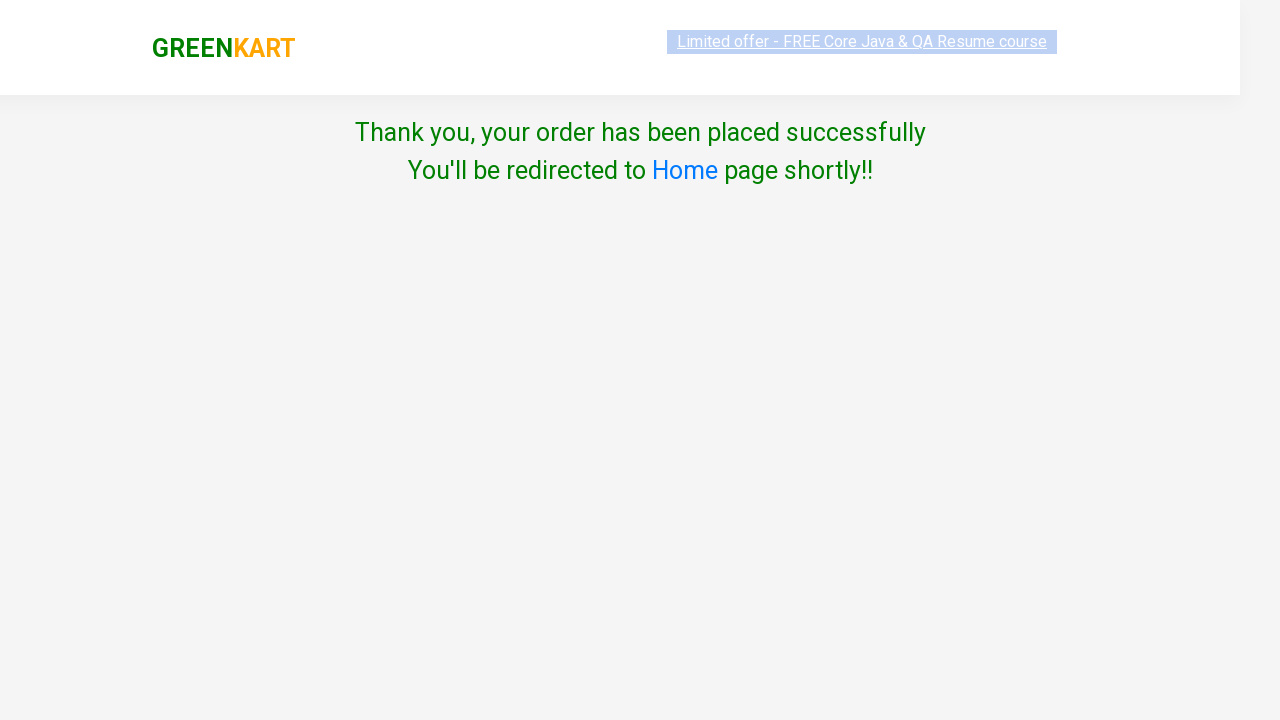

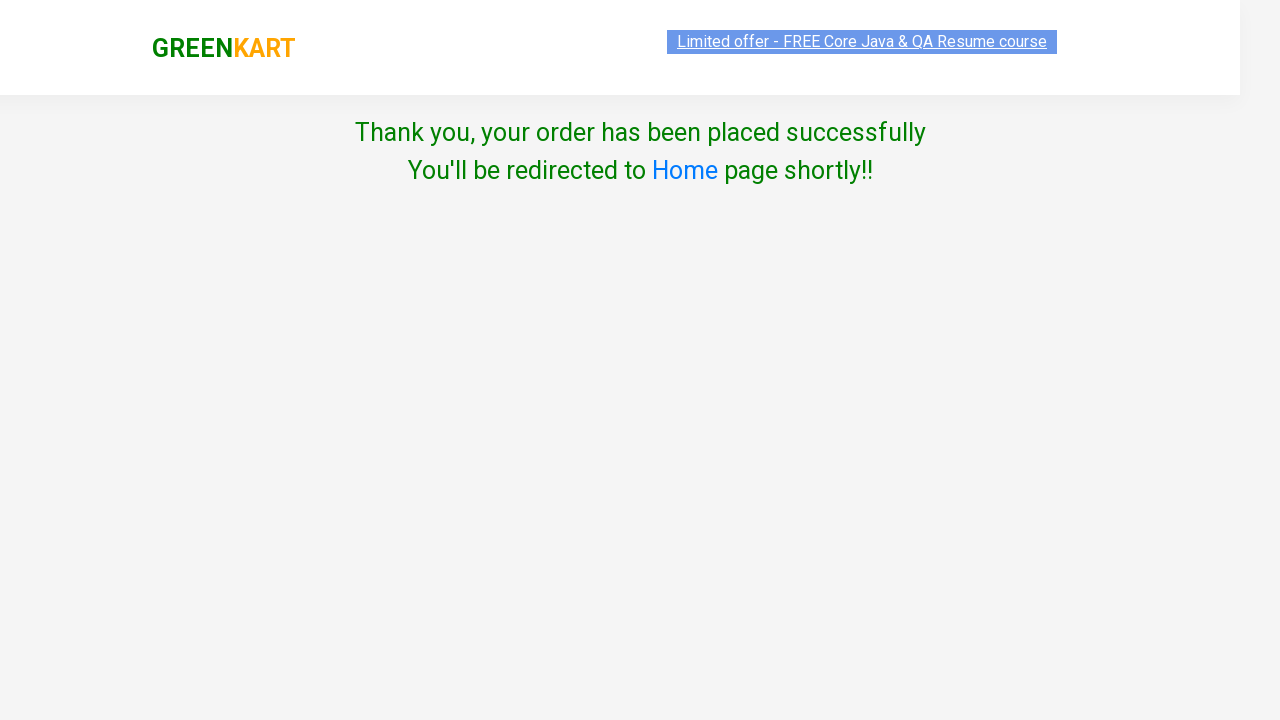